Tests that a todo item is removed when edited to an empty string

Starting URL: https://demo.playwright.dev/todomvc

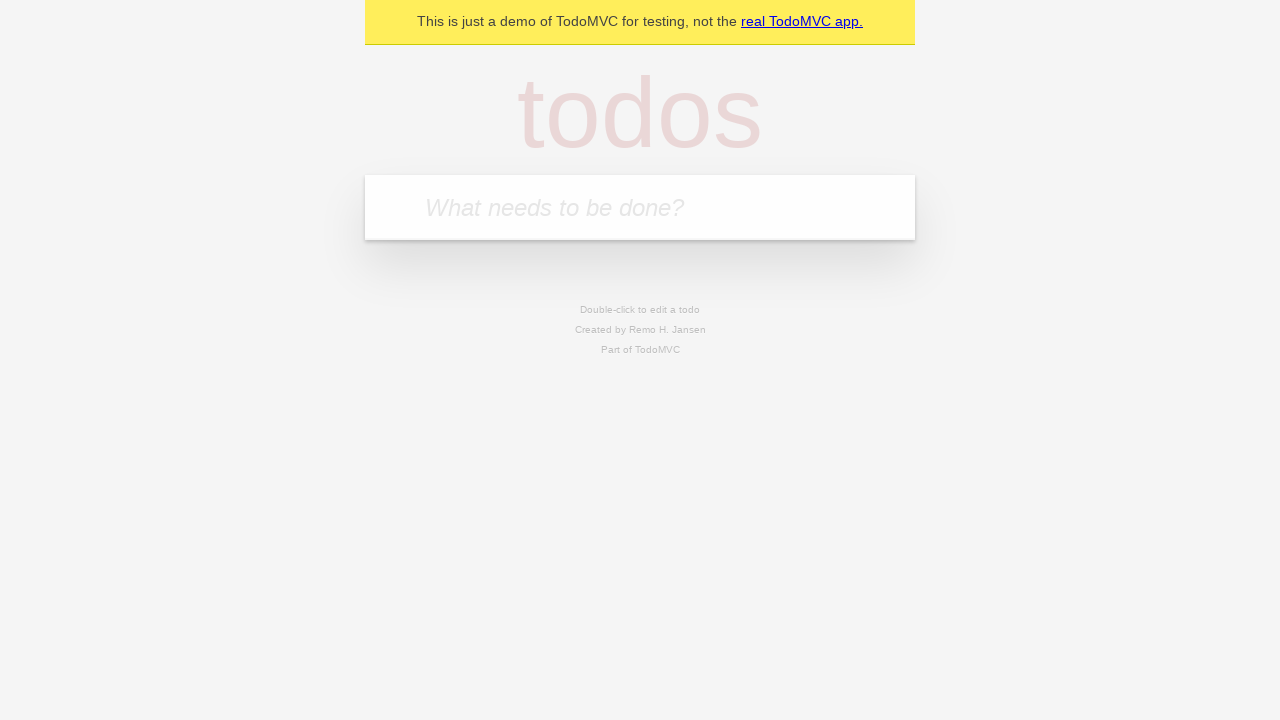

Filled todo input with 'buy some cheese' on internal:attr=[placeholder="What needs to be done?"i]
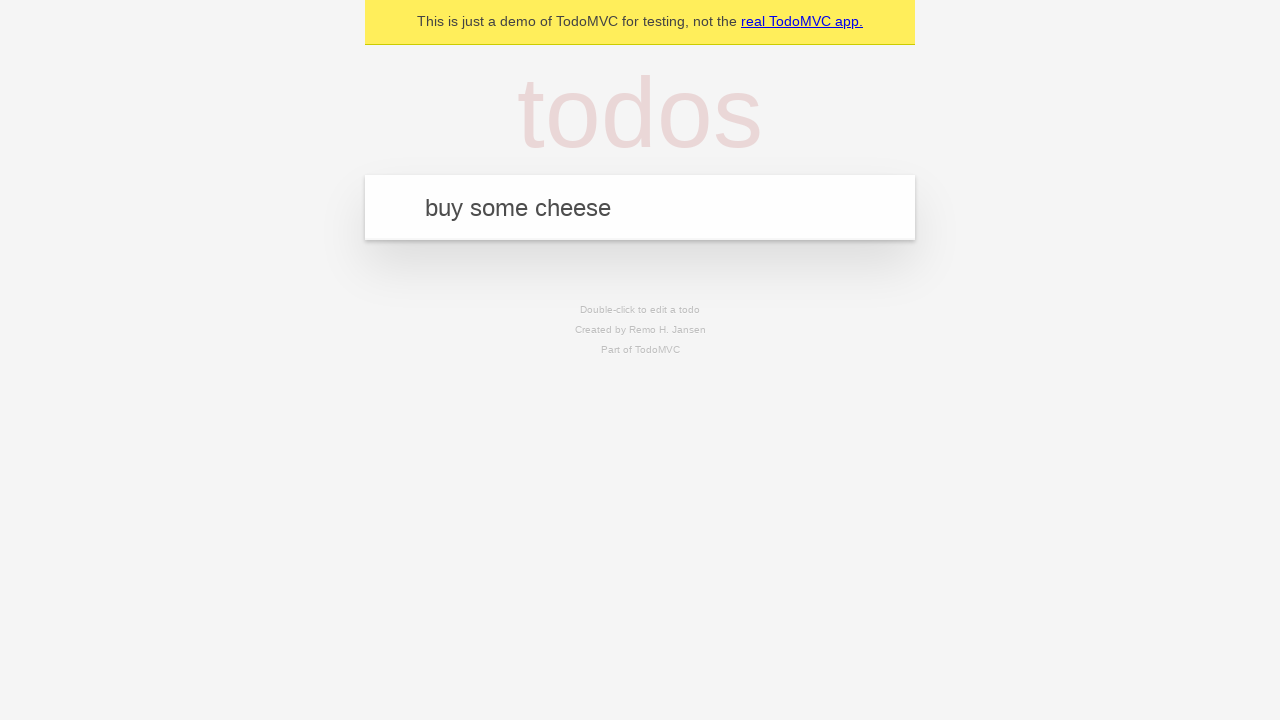

Pressed Enter to add first todo item on internal:attr=[placeholder="What needs to be done?"i]
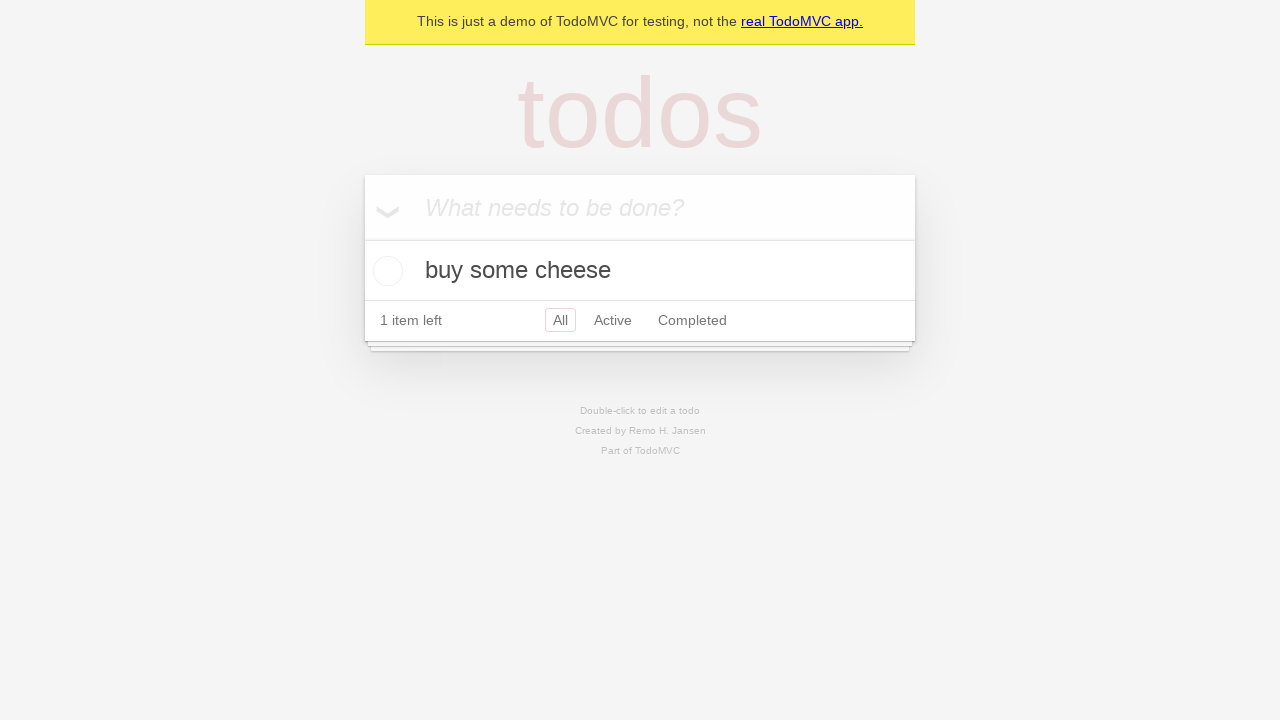

Filled todo input with 'feed the cat' on internal:attr=[placeholder="What needs to be done?"i]
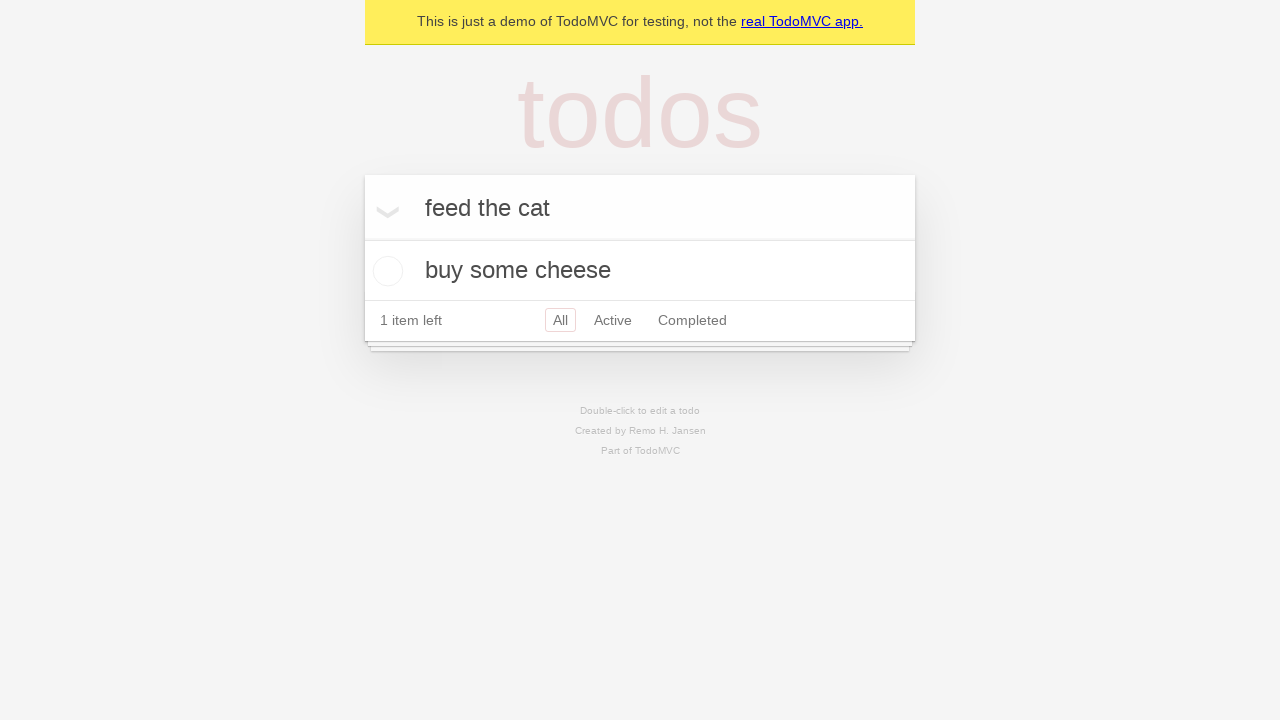

Pressed Enter to add second todo item on internal:attr=[placeholder="What needs to be done?"i]
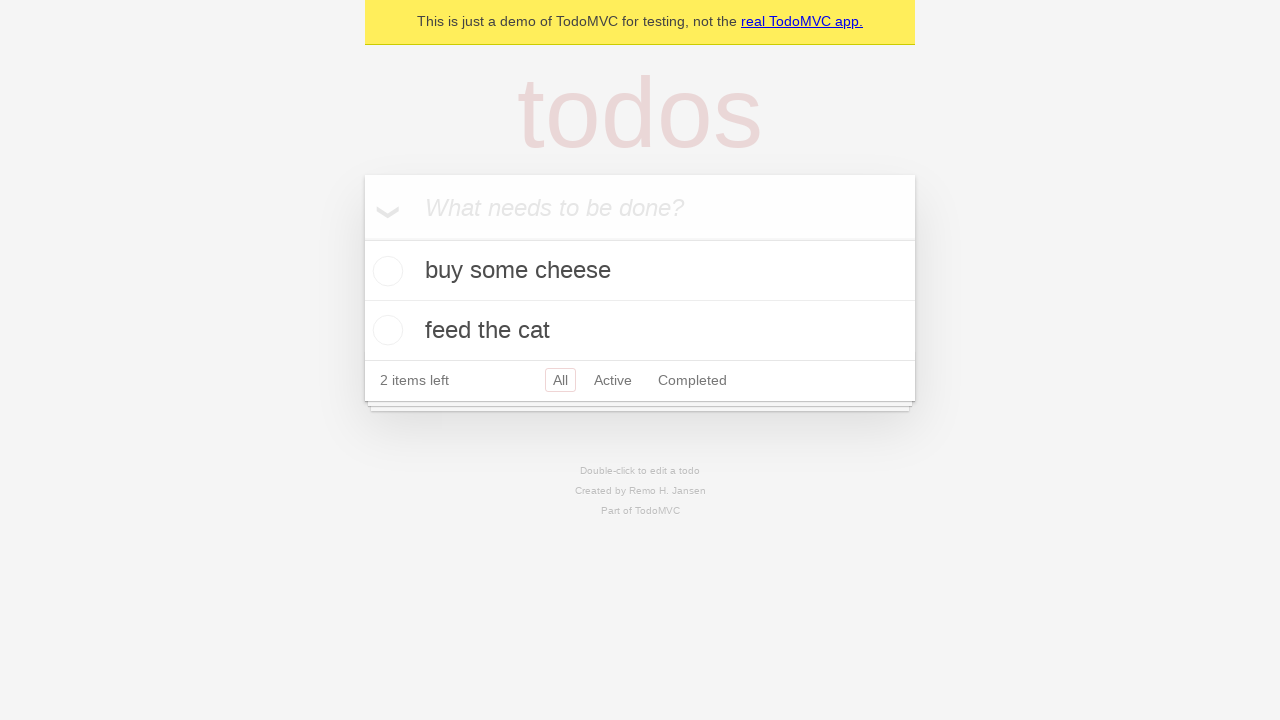

Filled todo input with 'book a doctors appointment' on internal:attr=[placeholder="What needs to be done?"i]
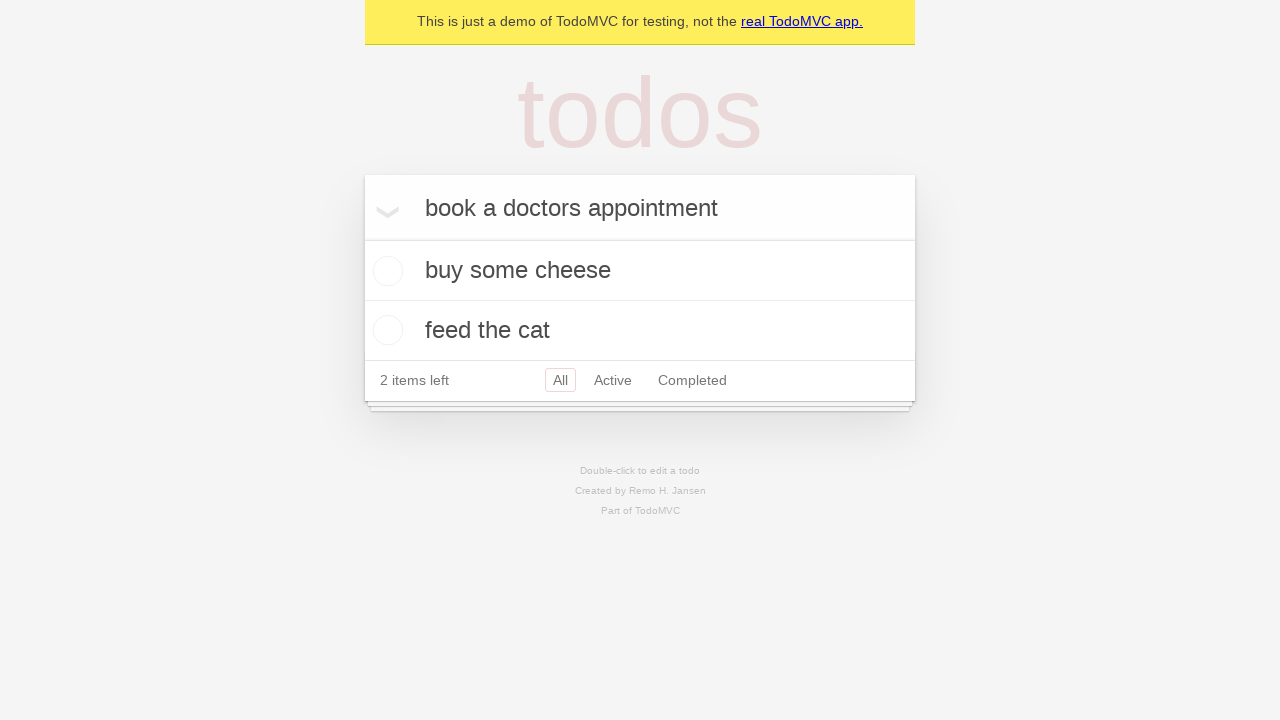

Pressed Enter to add third todo item on internal:attr=[placeholder="What needs to be done?"i]
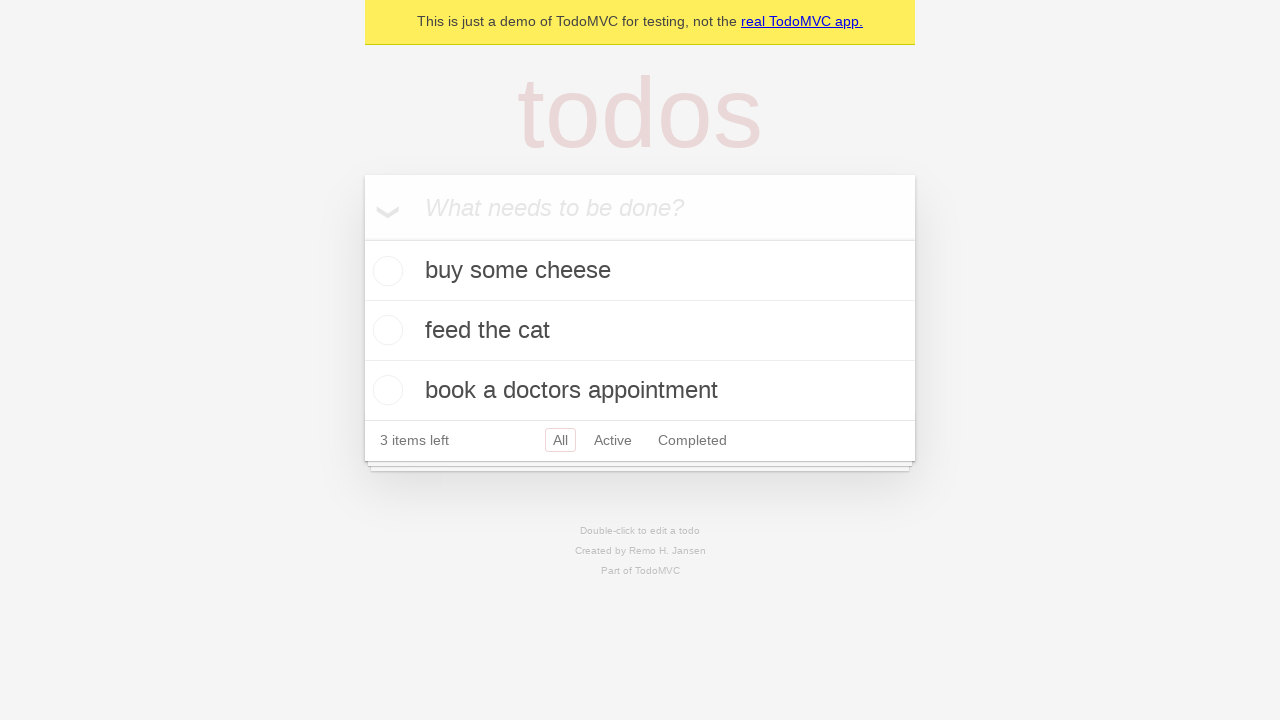

Double-clicked second todo item to enter edit mode at (640, 331) on internal:testid=[data-testid="todo-item"s] >> nth=1
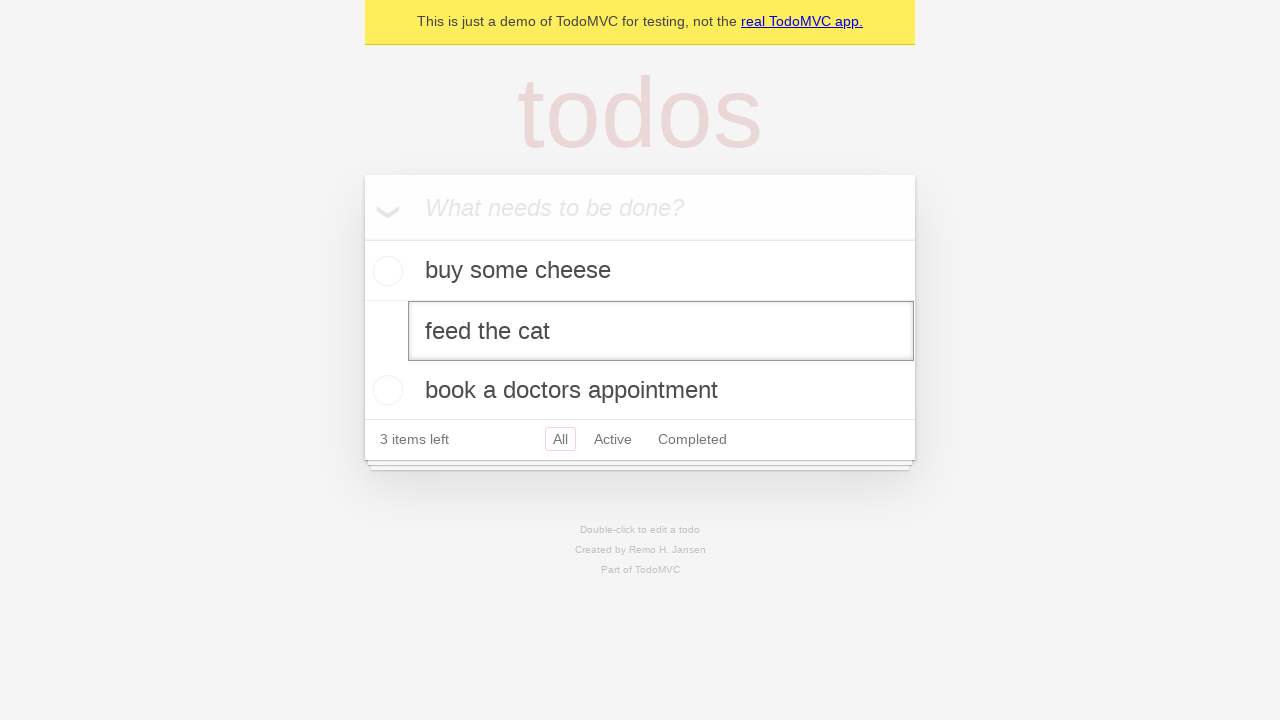

Cleared text in edit field, making it empty on internal:testid=[data-testid="todo-item"s] >> nth=1 >> internal:role=textbox[nam
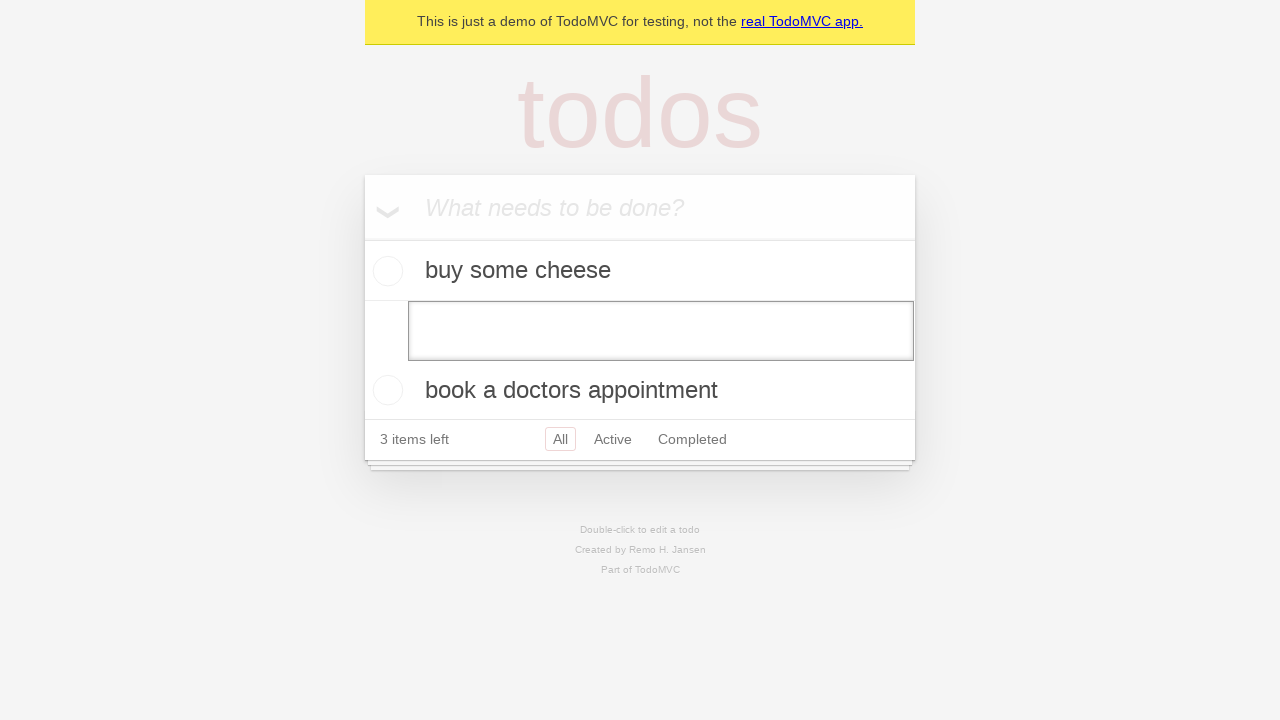

Pressed Enter to confirm empty edit, removing the todo item on internal:testid=[data-testid="todo-item"s] >> nth=1 >> internal:role=textbox[nam
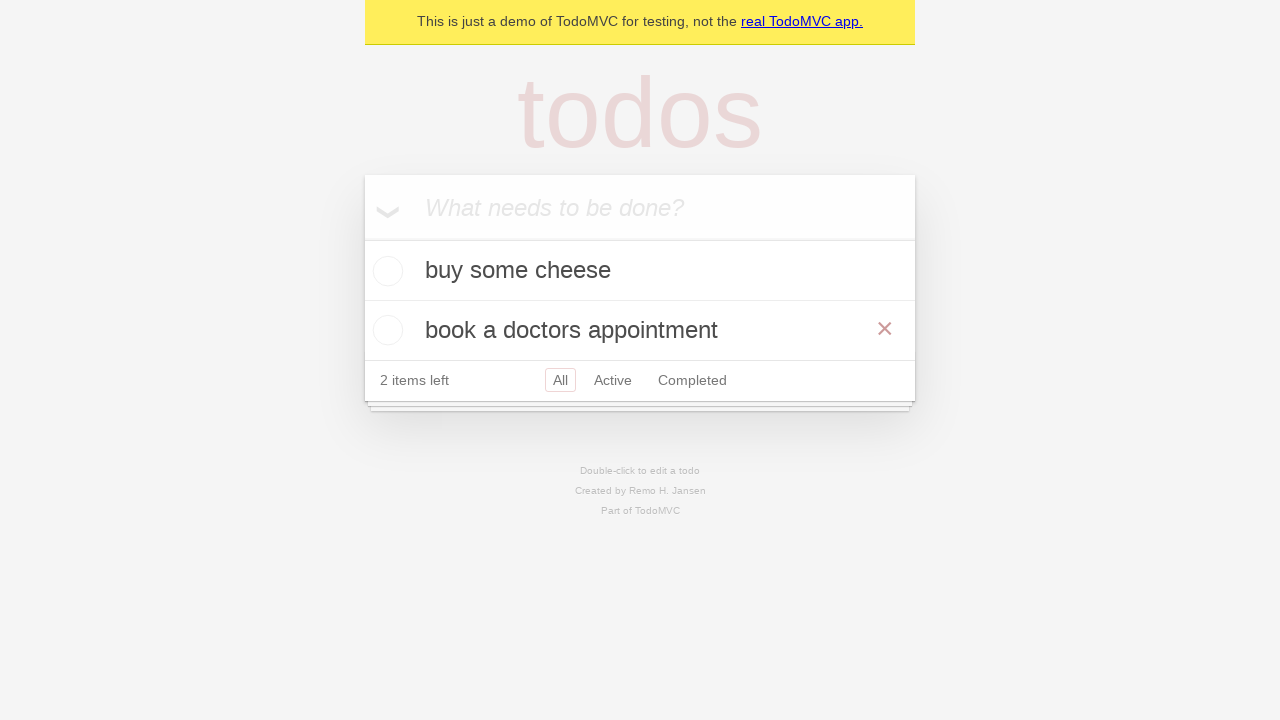

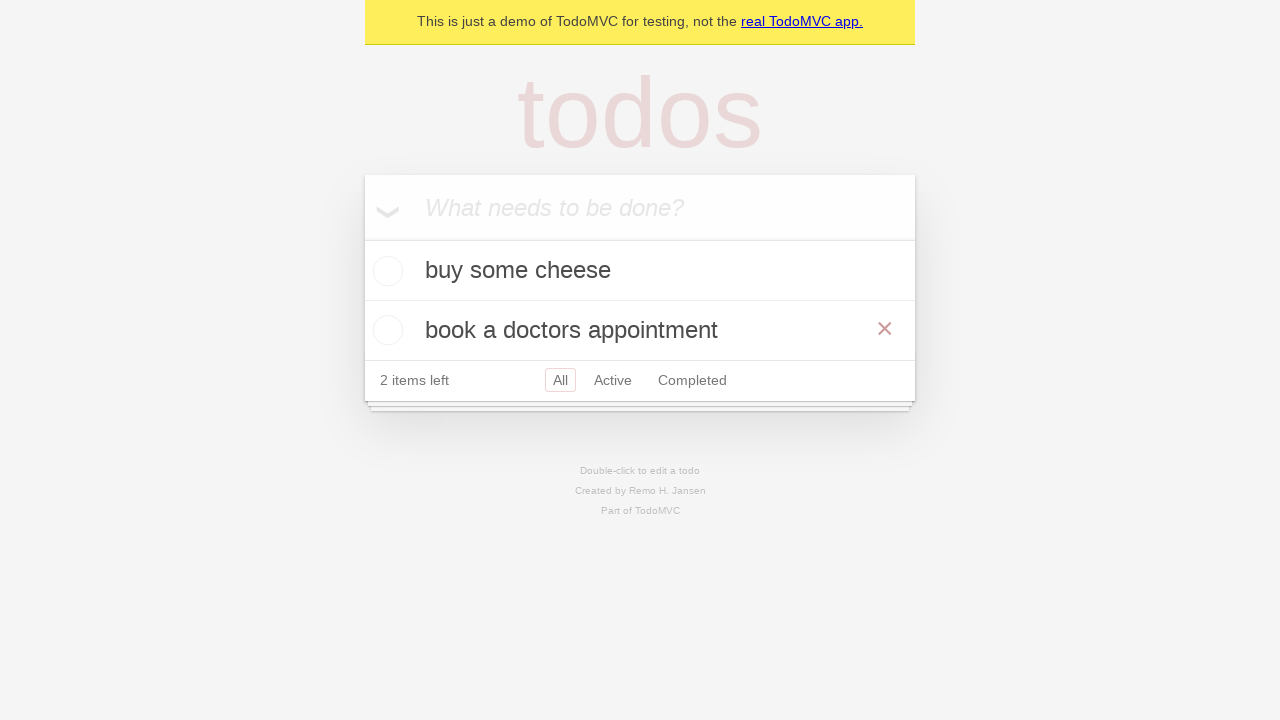